Tests the autocomplete/autosuggest dropdown functionality by typing a partial country name, selecting "India" from the suggestions list, and verifying the selection was applied correctly.

Starting URL: https://rahulshettyacademy.com/dropdownsPractise/

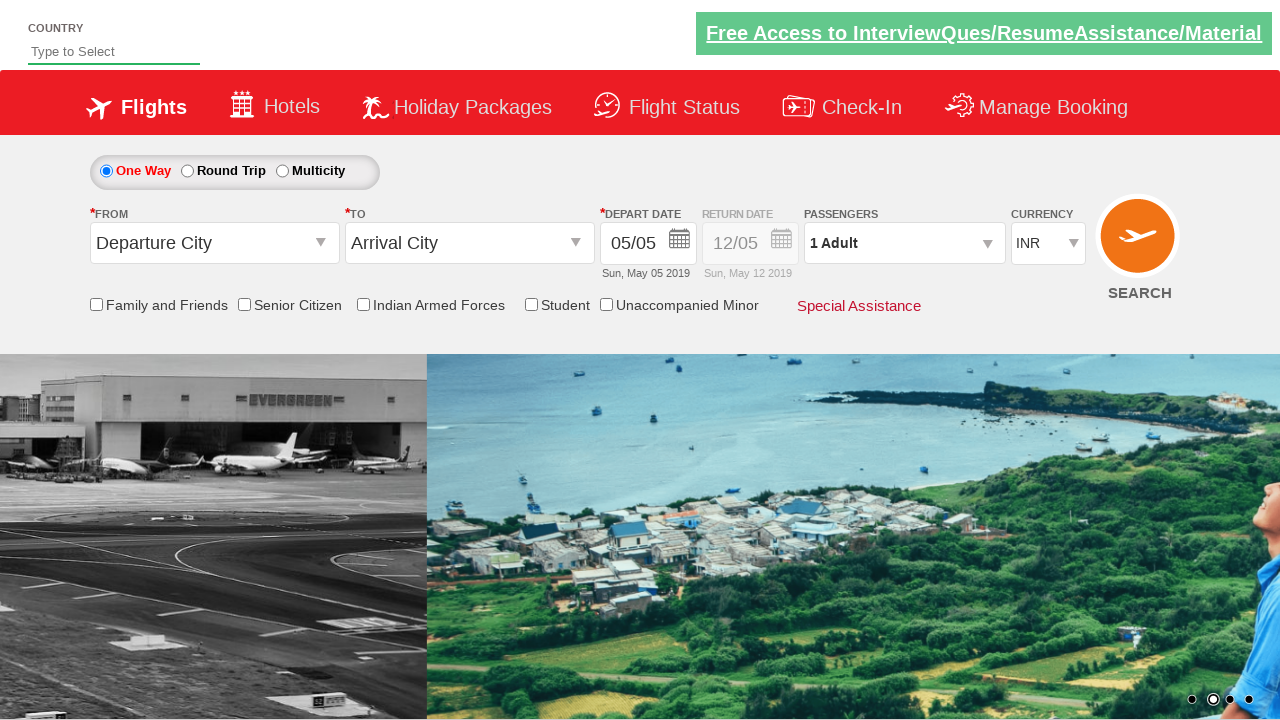

Filled autosuggest field with 'ind' on #autosuggest
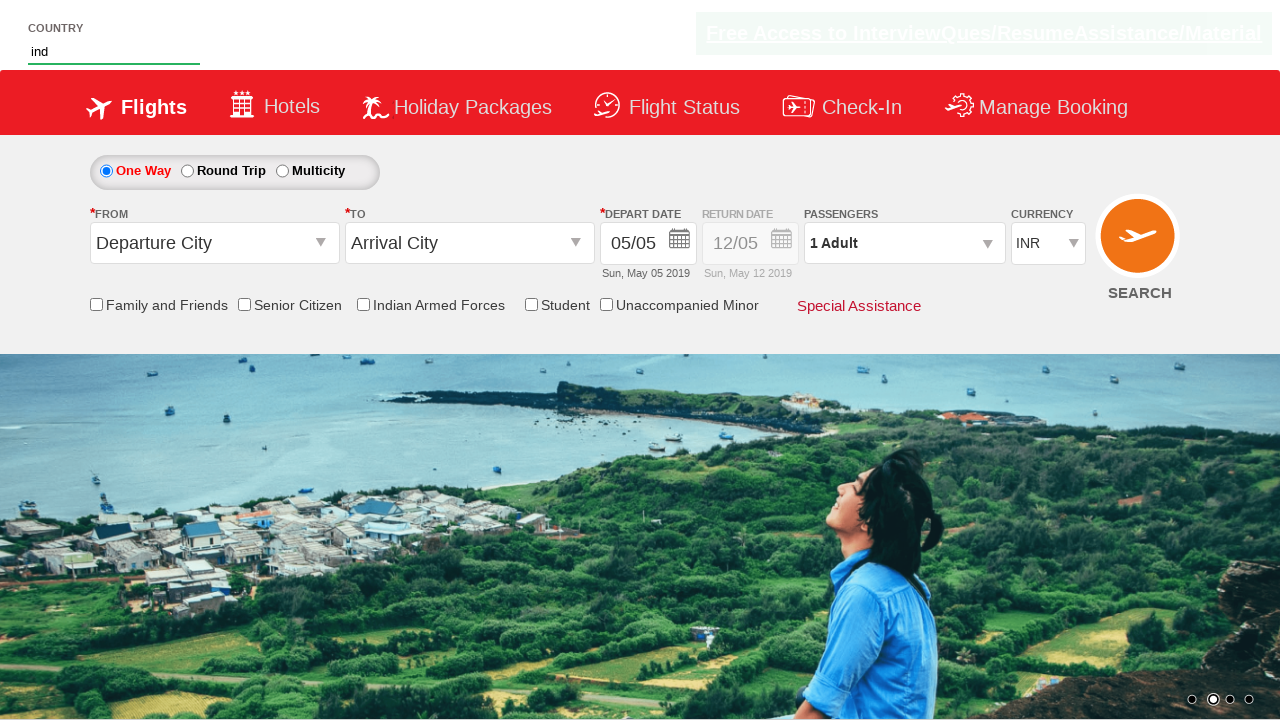

Autocomplete suggestions dropdown appeared
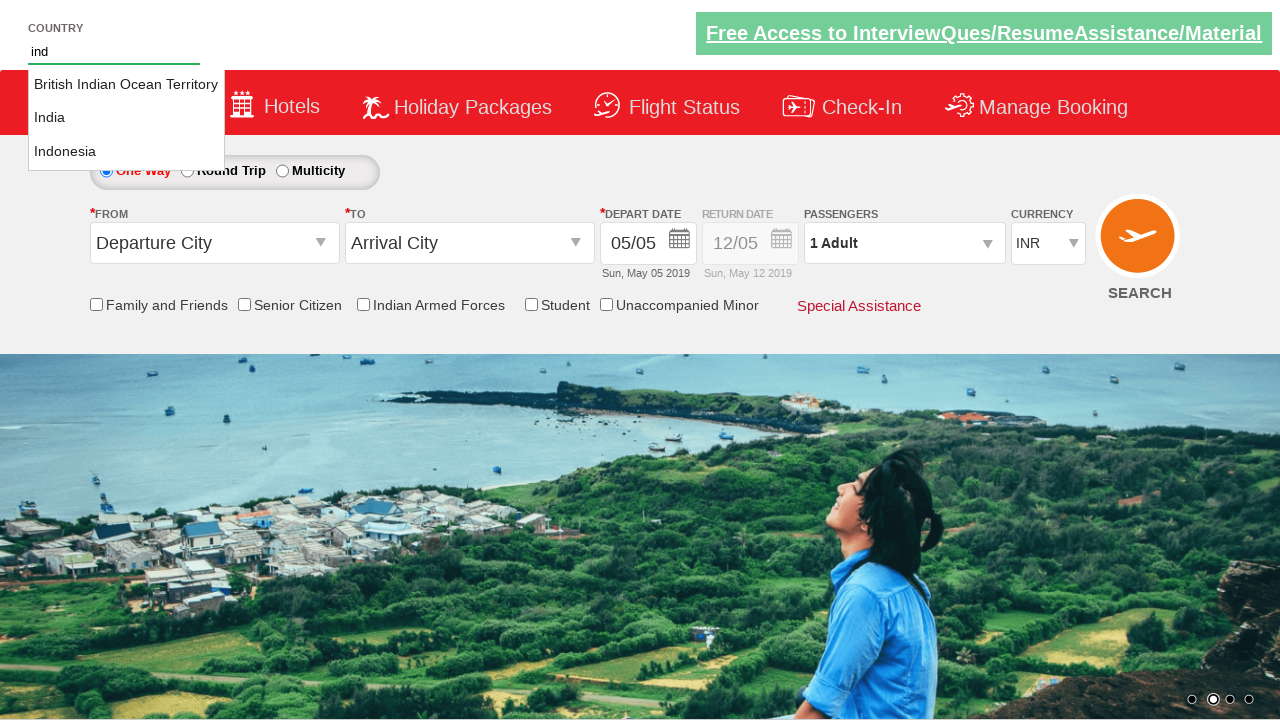

Selected 'India' from the autosuggest dropdown at (126, 118) on li.ui-menu-item a >> nth=1
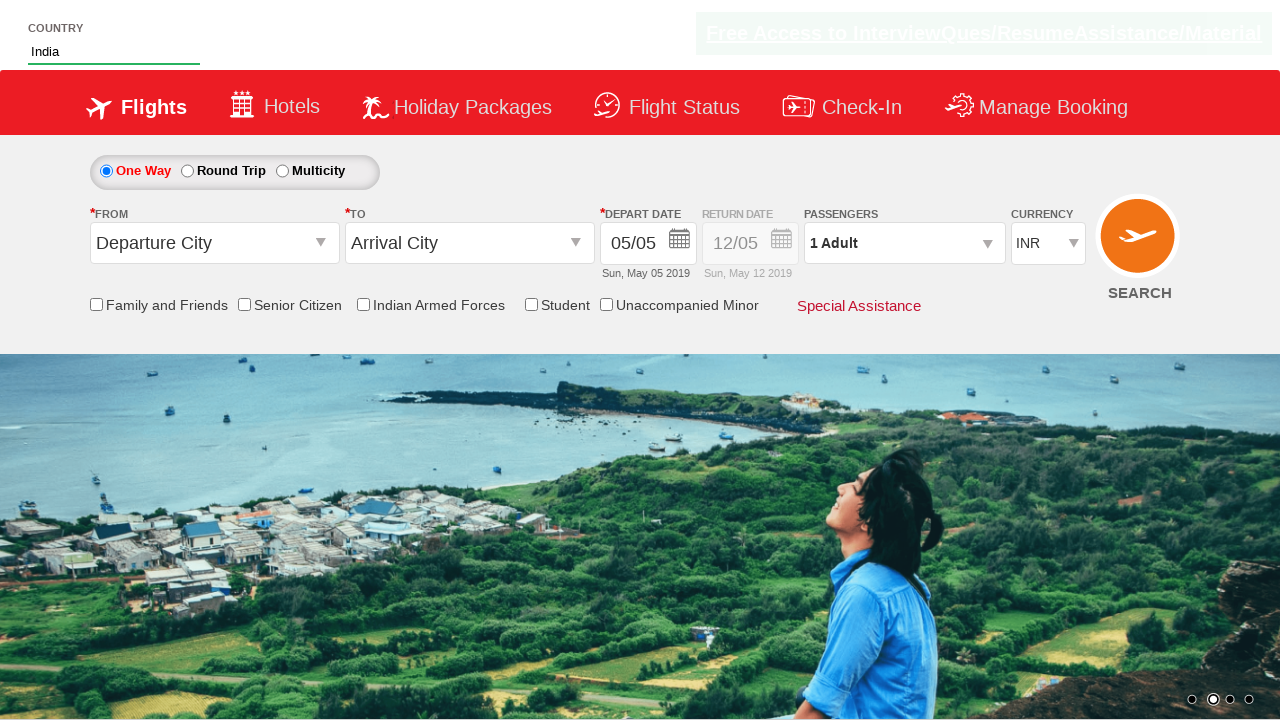

Verified that 'India' was successfully selected in the autosuggest field
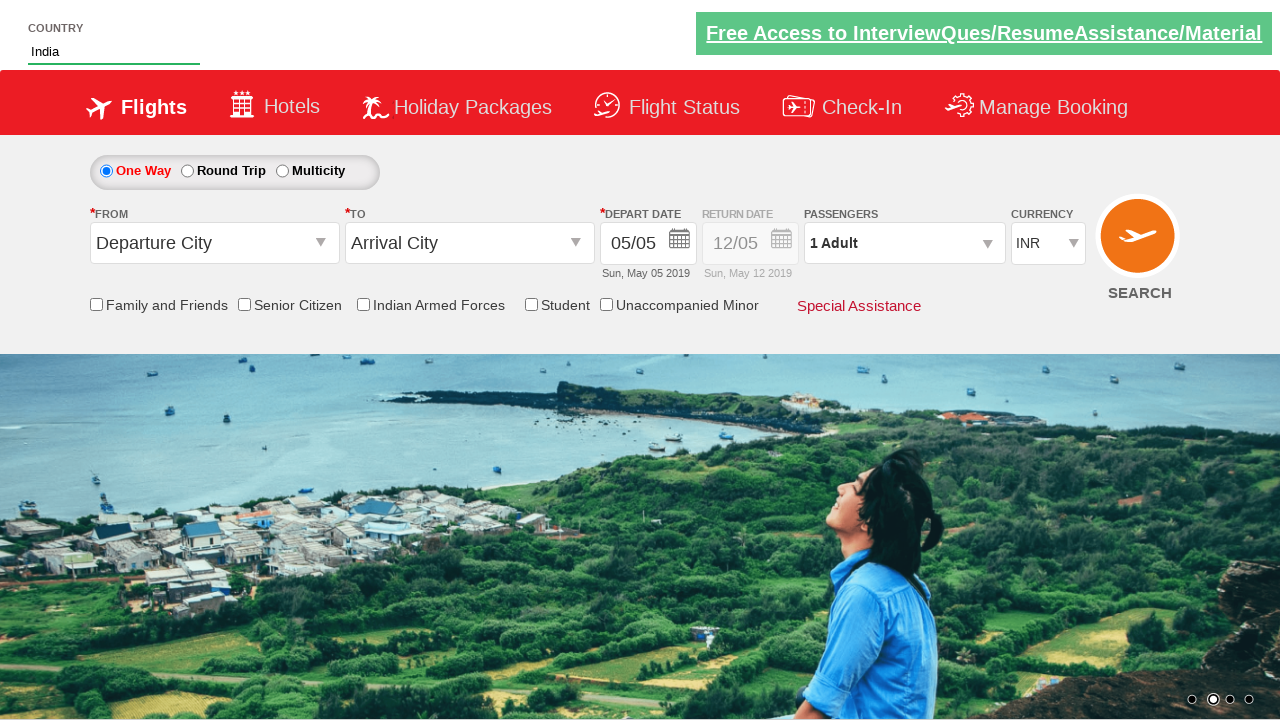

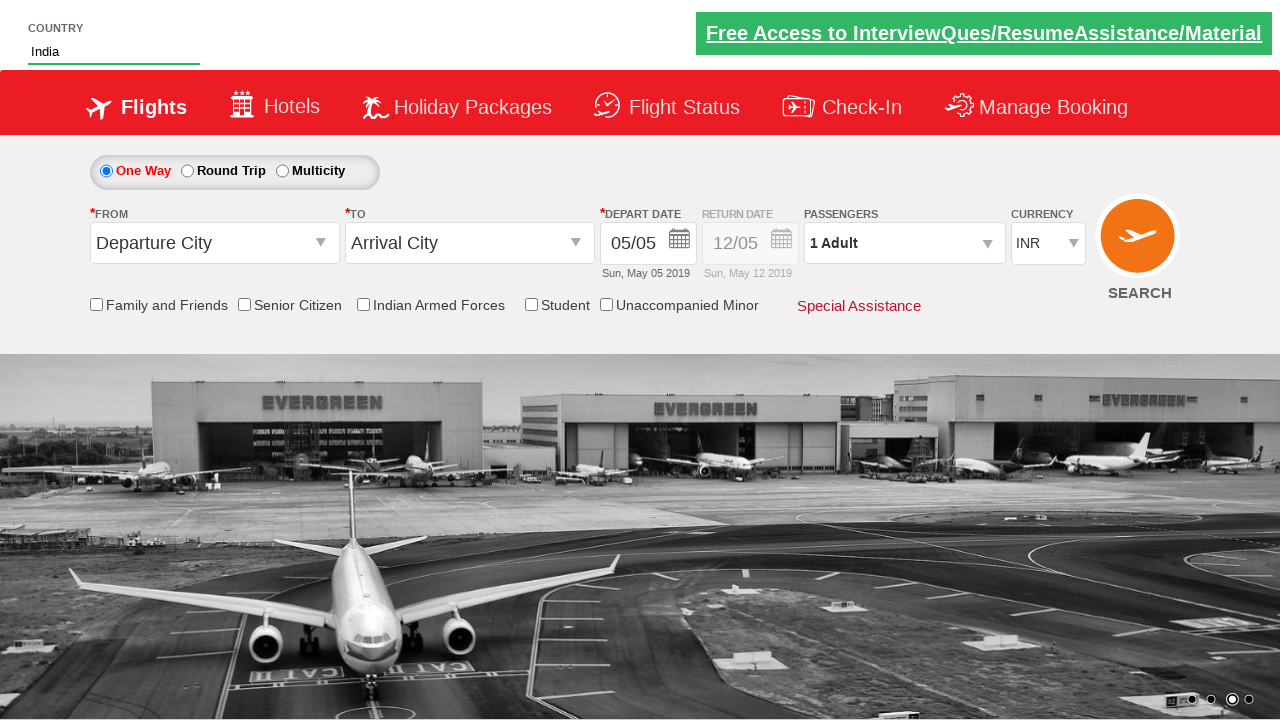